Tests the Add/Remove Elements functionality by navigating to the page, adding two elements, and then deleting both of them

Starting URL: https://the-internet.herokuapp.com/

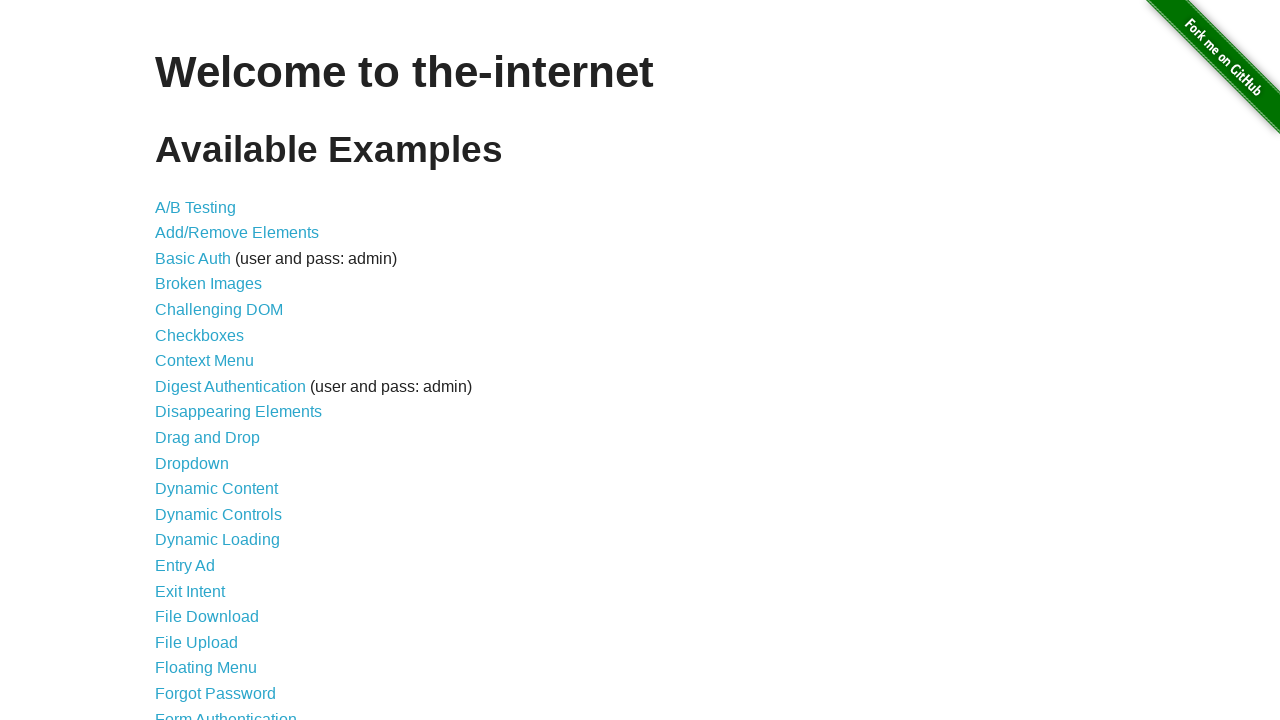

Clicked on Add/Remove Elements link at (237, 233) on xpath=//a[normalize-space()='Add/Remove Elements']
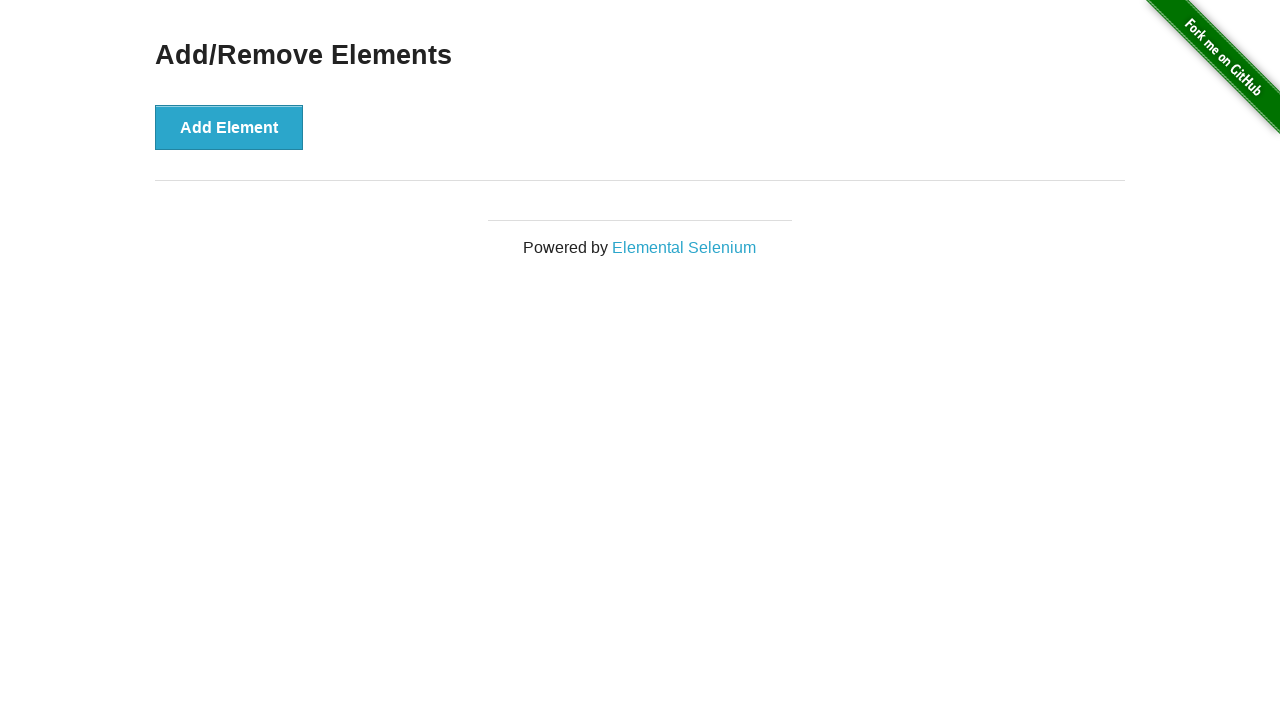

Add Element button loaded
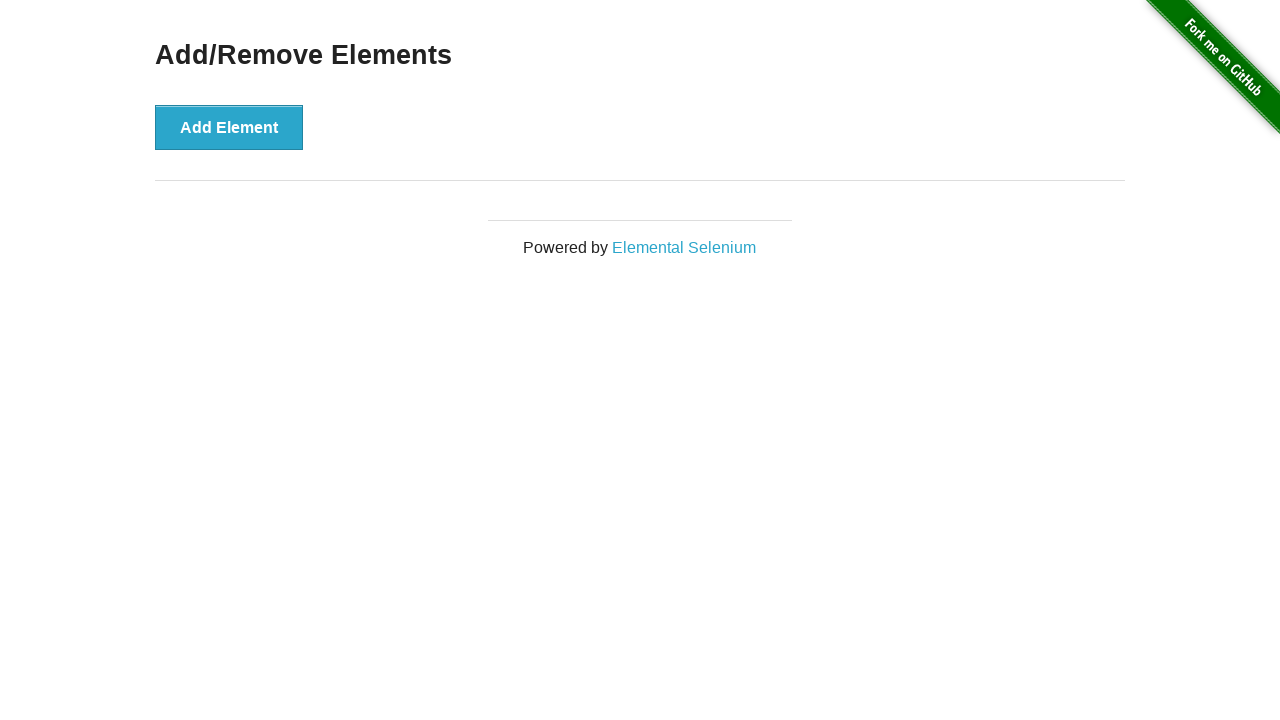

Clicked Add Element button to add first element at (229, 127) on xpath=//button[normalize-space()='Add Element']
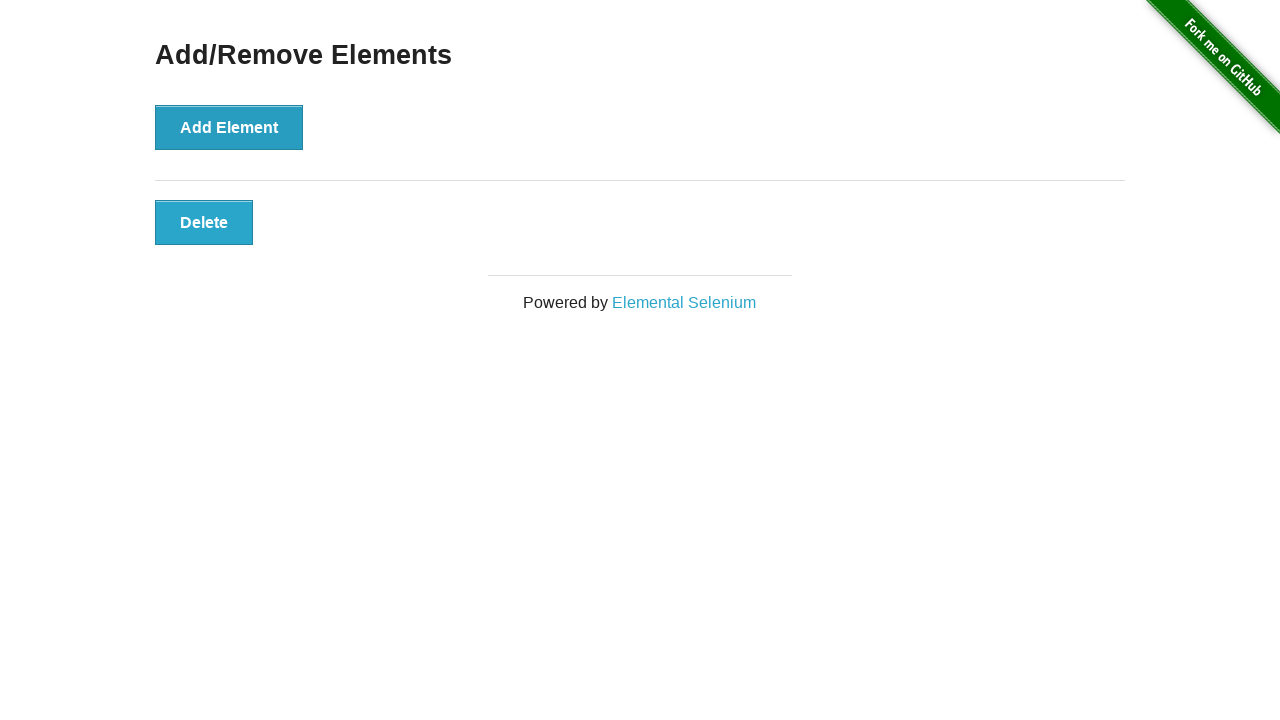

Clicked Add Element button to add second element at (229, 127) on xpath=//button[normalize-space()='Add Element']
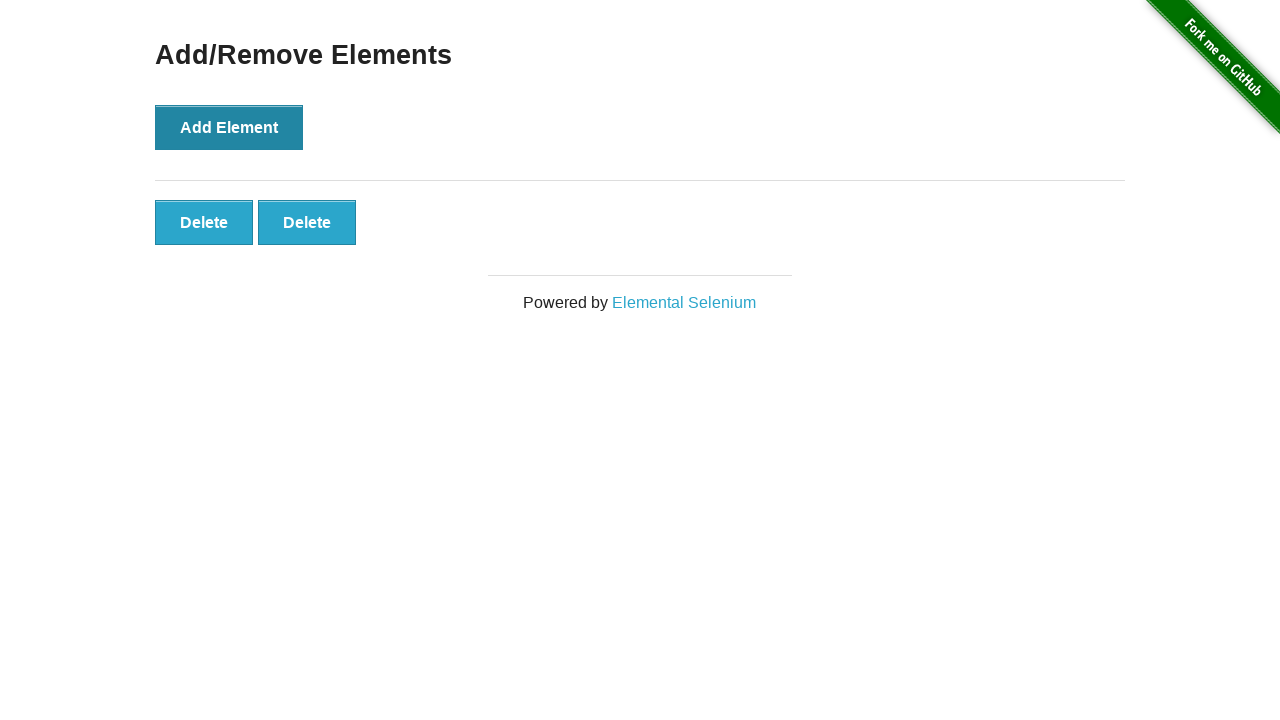

Delete buttons appeared after adding elements
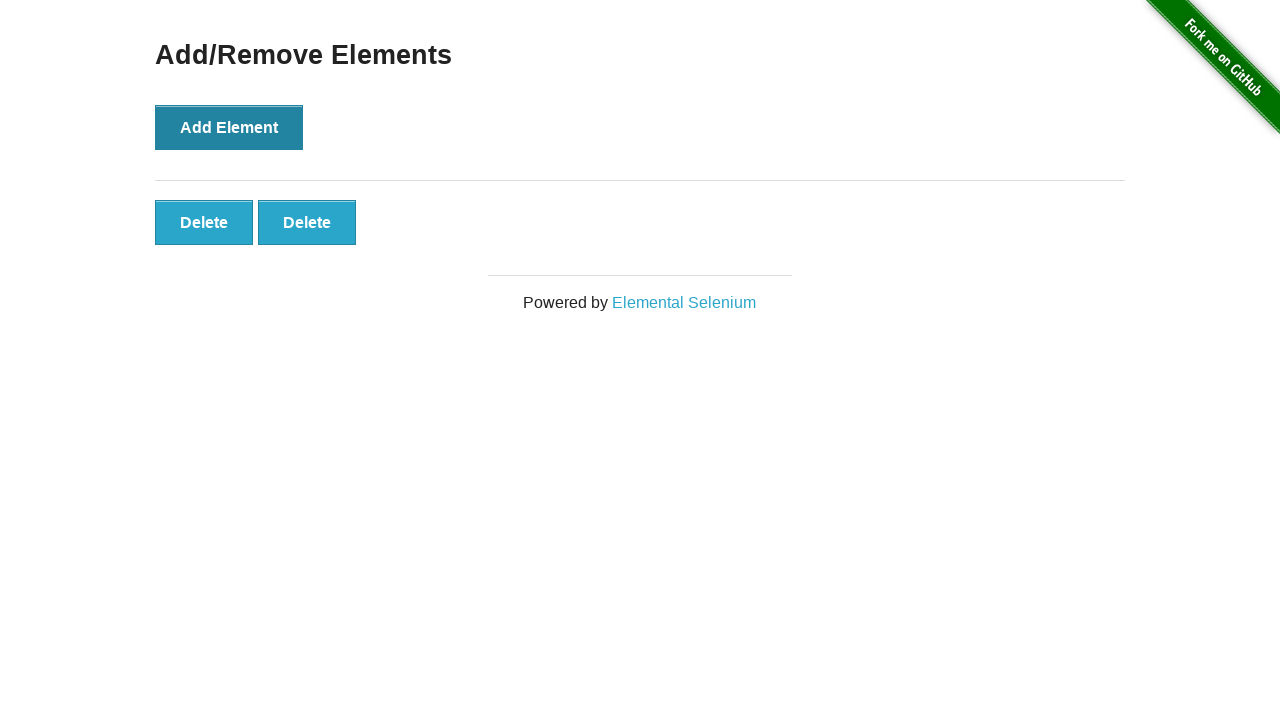

Clicked delete button to remove first added element at (204, 222) on xpath=//div[@id='elements']/button[1]
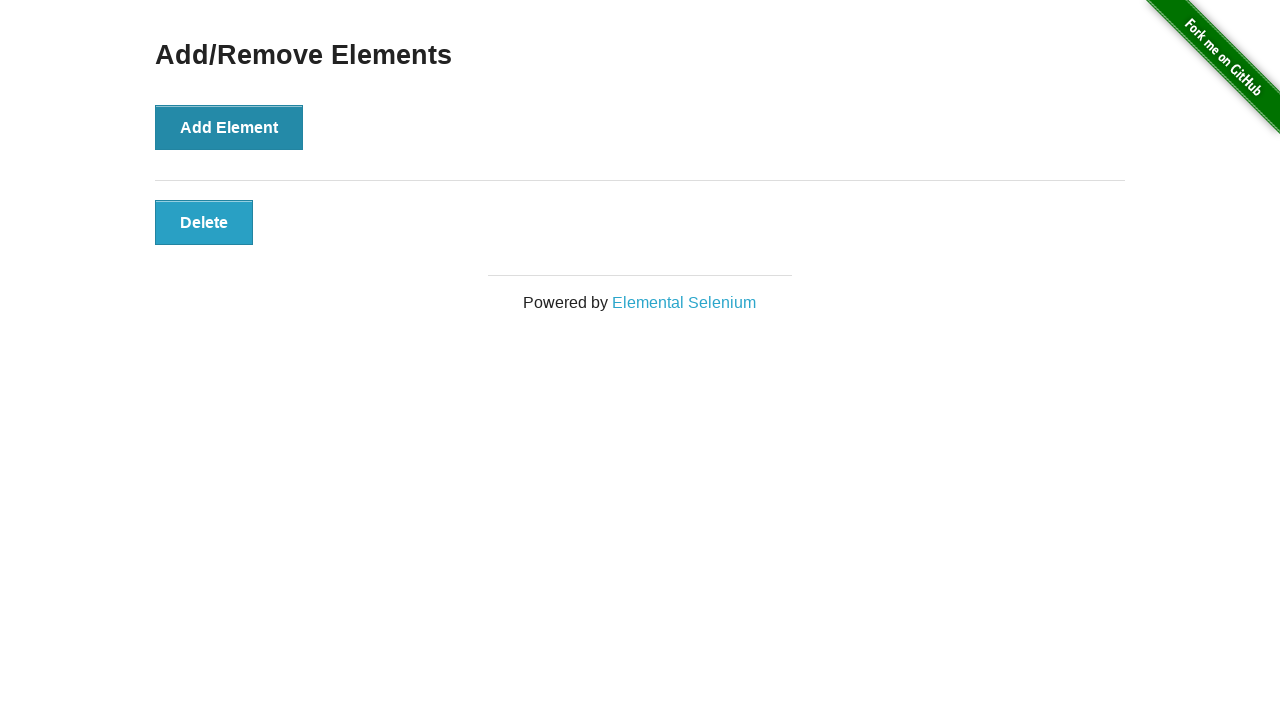

Clicked delete button to remove second added element at (204, 222) on xpath=//div[@id='elements']/button[1]
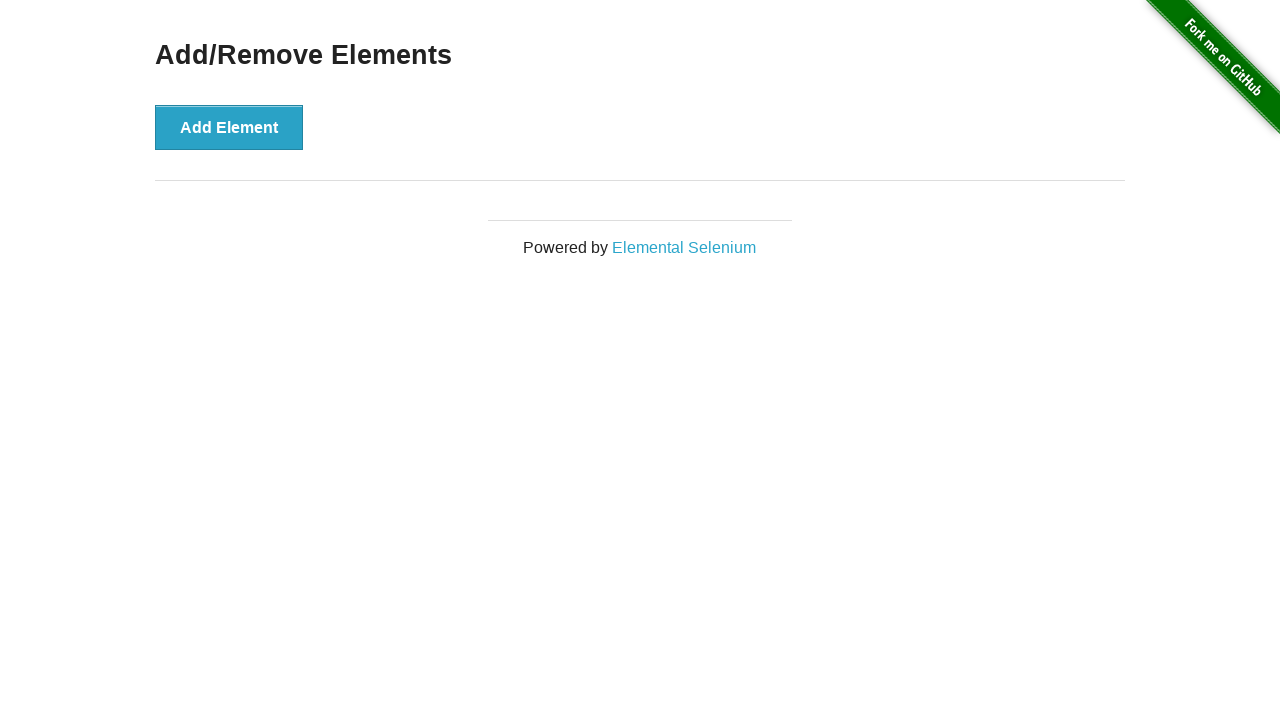

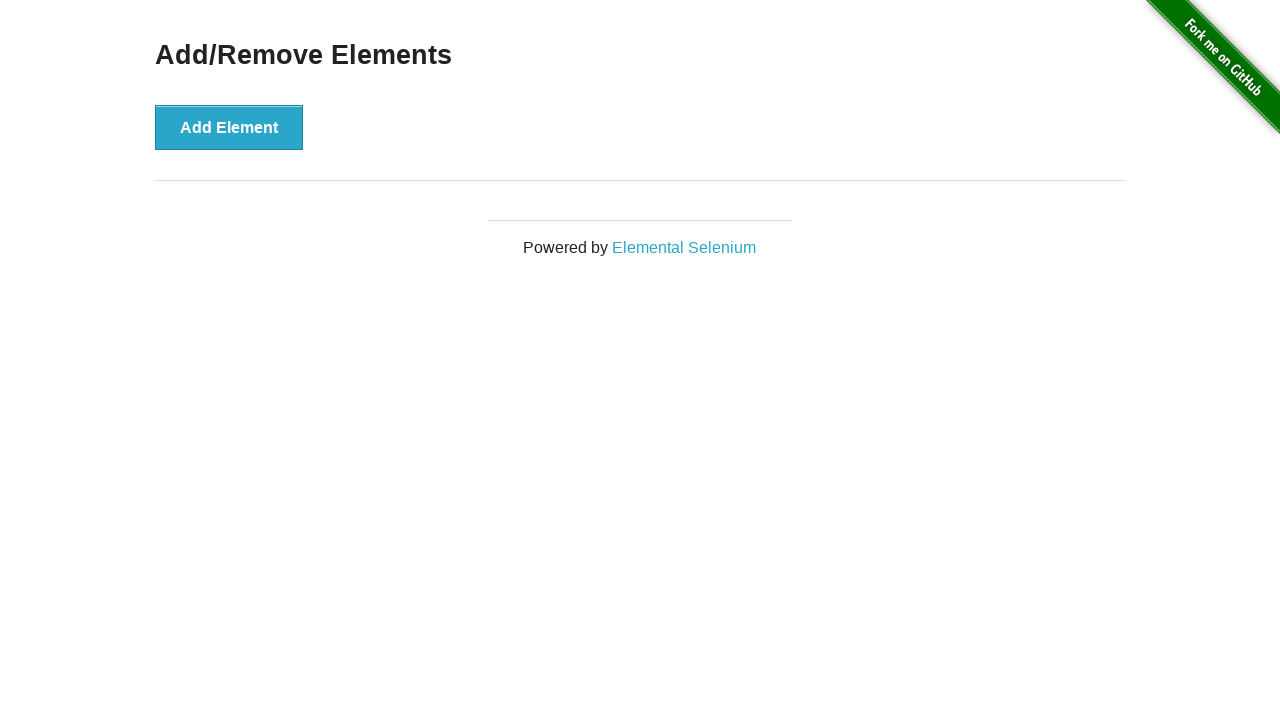